Tests navigation flow on Playwright docs by clicking "Get Started" link, then navigating to example.com.

Starting URL: https://playwright.dev

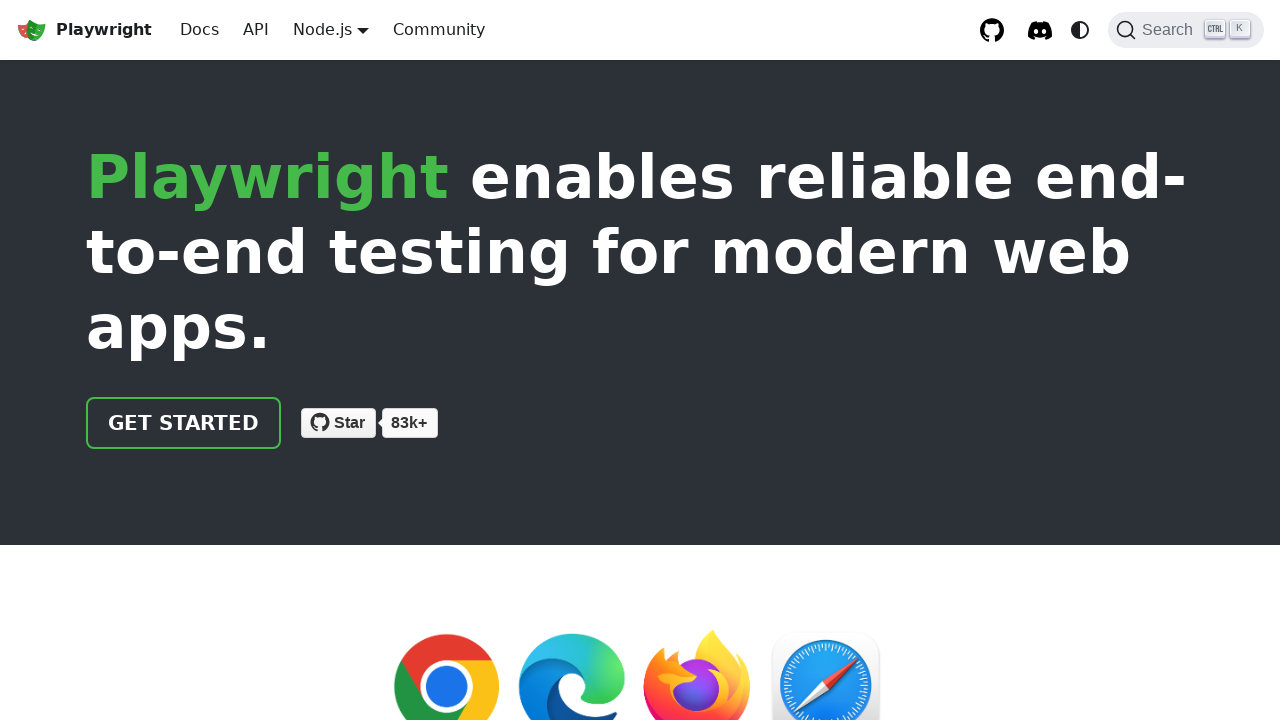

Clicked 'Get Started' link on Playwright docs at (184, 423) on internal:text="Get Started"i
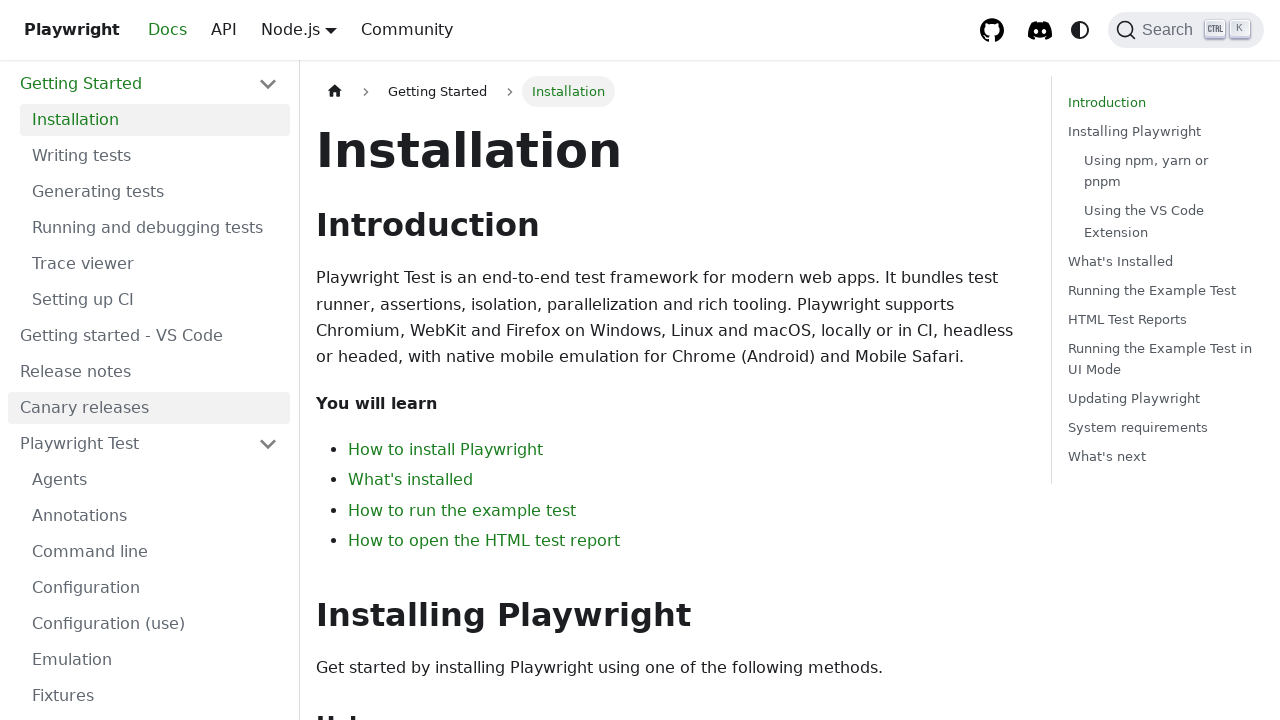

Navigated to example.com
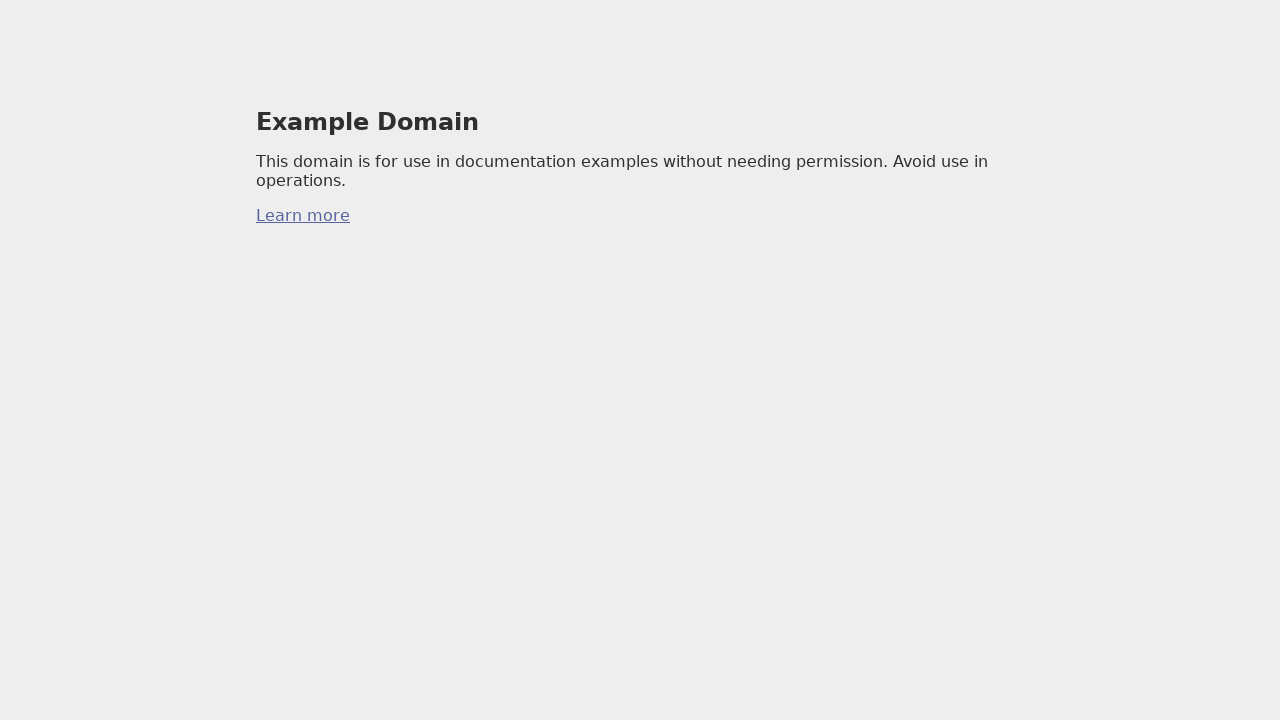

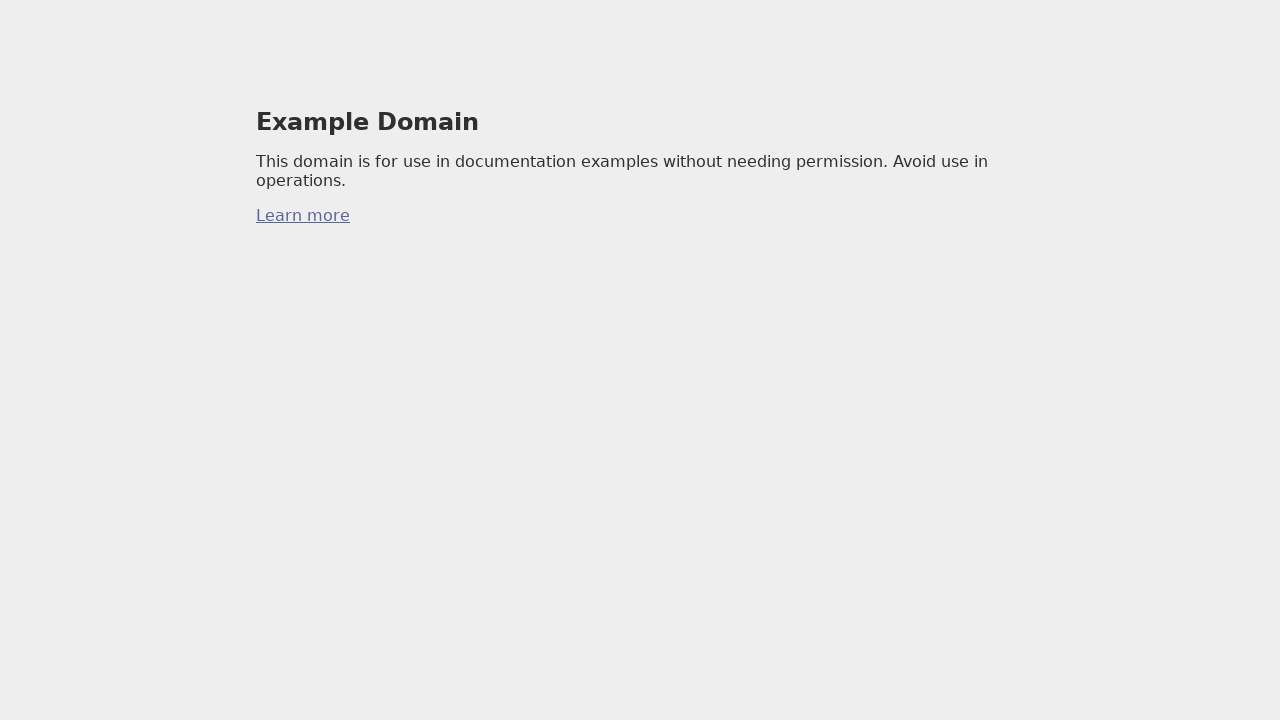